Tests that the floating menu remains visible after scrolling to the bottom of the page.

Starting URL: https://the-internet.herokuapp.com/floating_menu

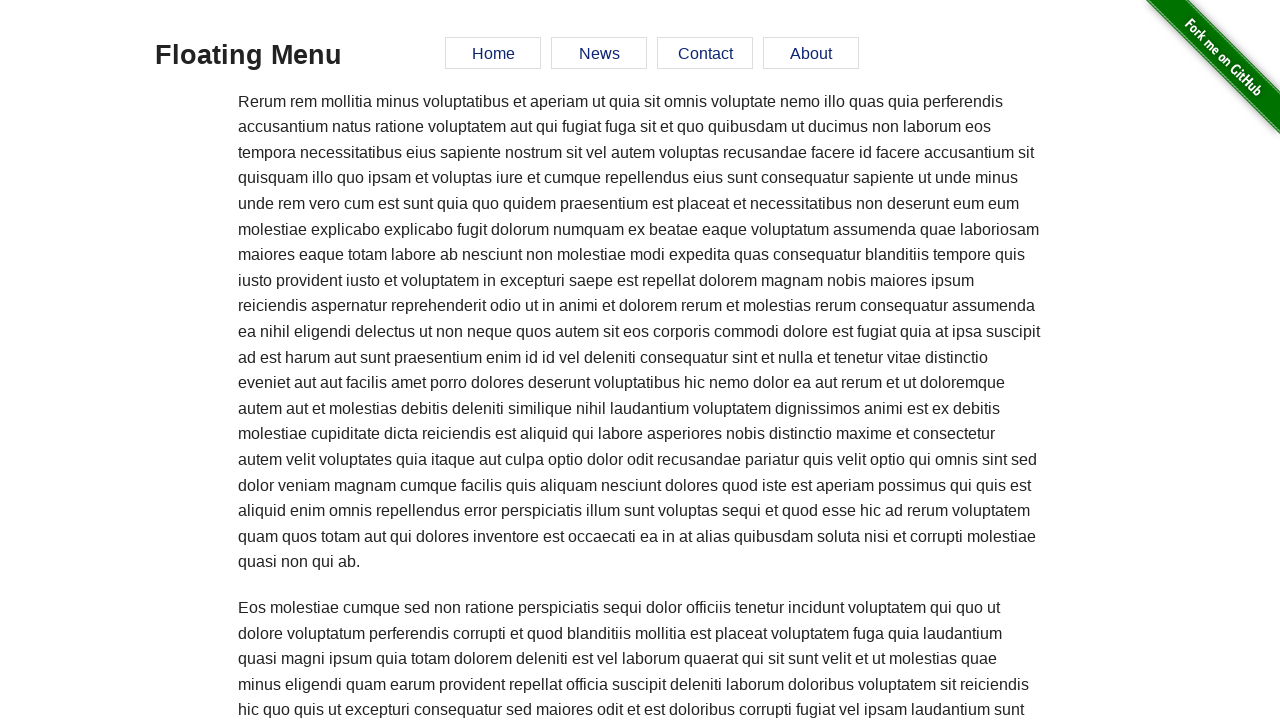

Scrolled to the bottom of the page
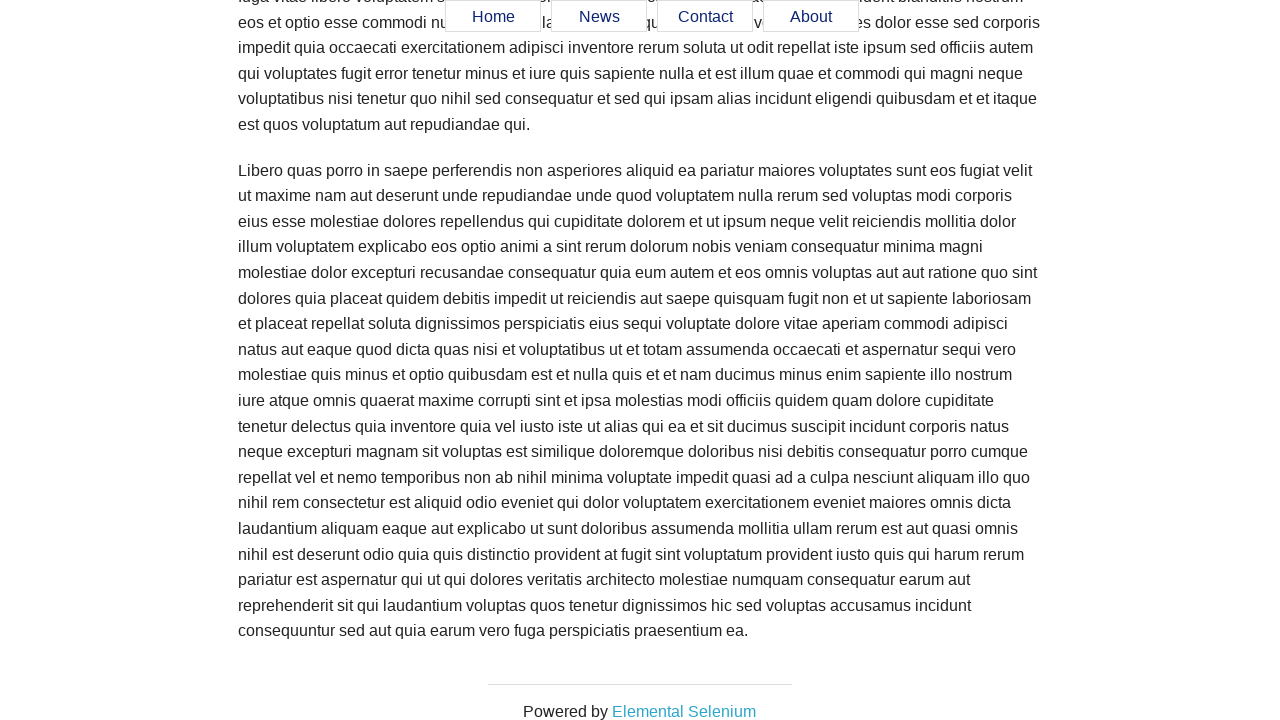

Waited 500ms for scroll animation to complete
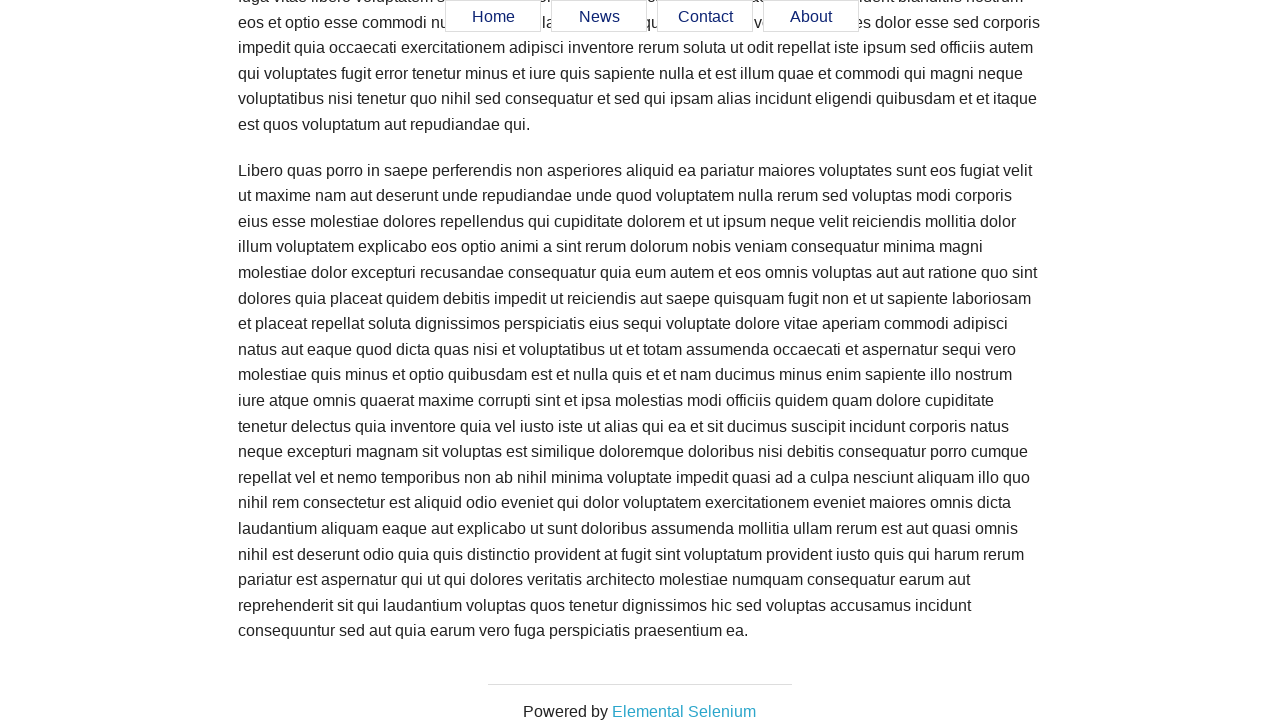

Verified floating menu is still visible after scrolling
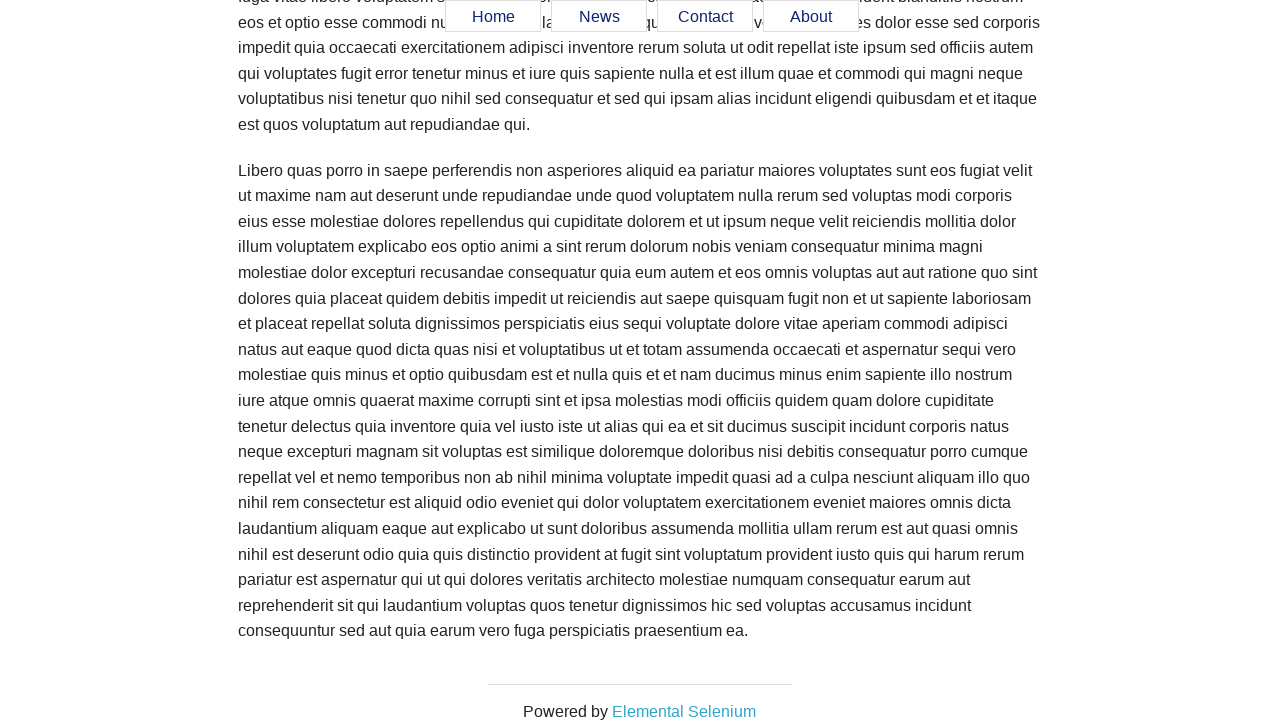

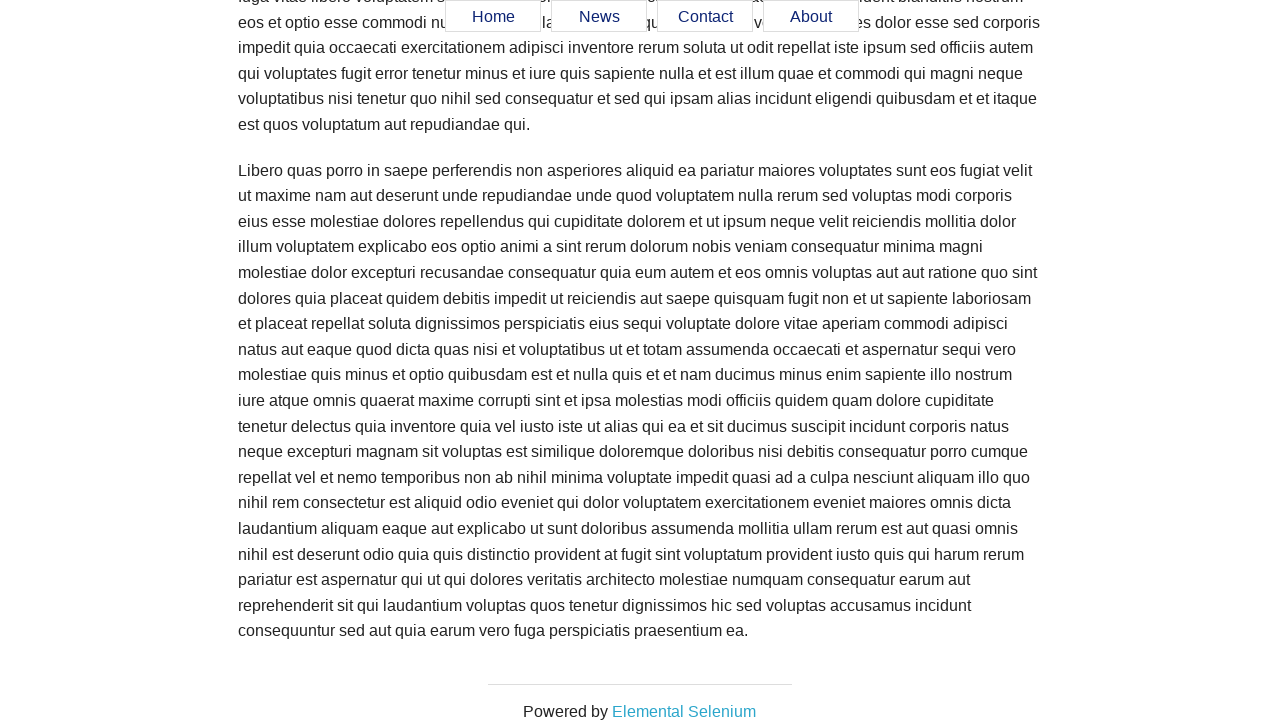